Tests form interaction on Associates Benefits website by filling fields and using keyboard shortcuts to copy and paste text between form inputs

Starting URL: https://www.associatesbenefits.com

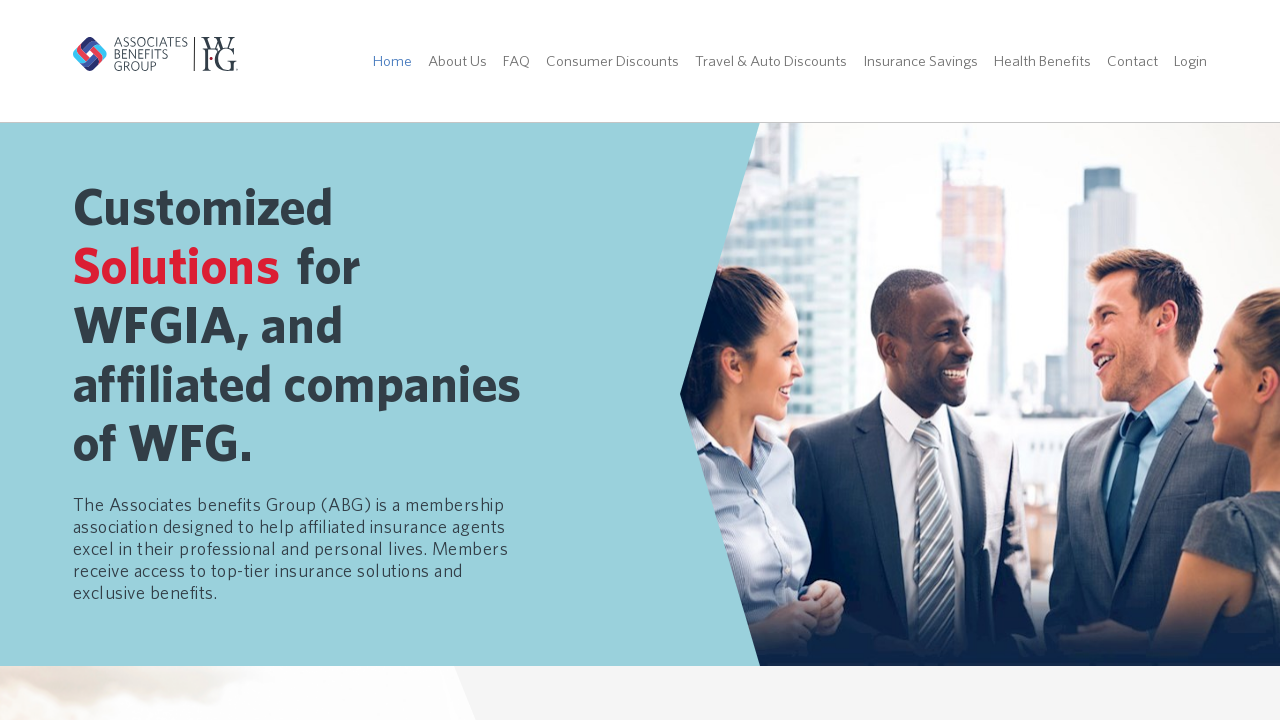

Clicked on the 8th menu item in navigation at (1133, 61) on ul.gsp-menu-items li:nth-of-type(8)
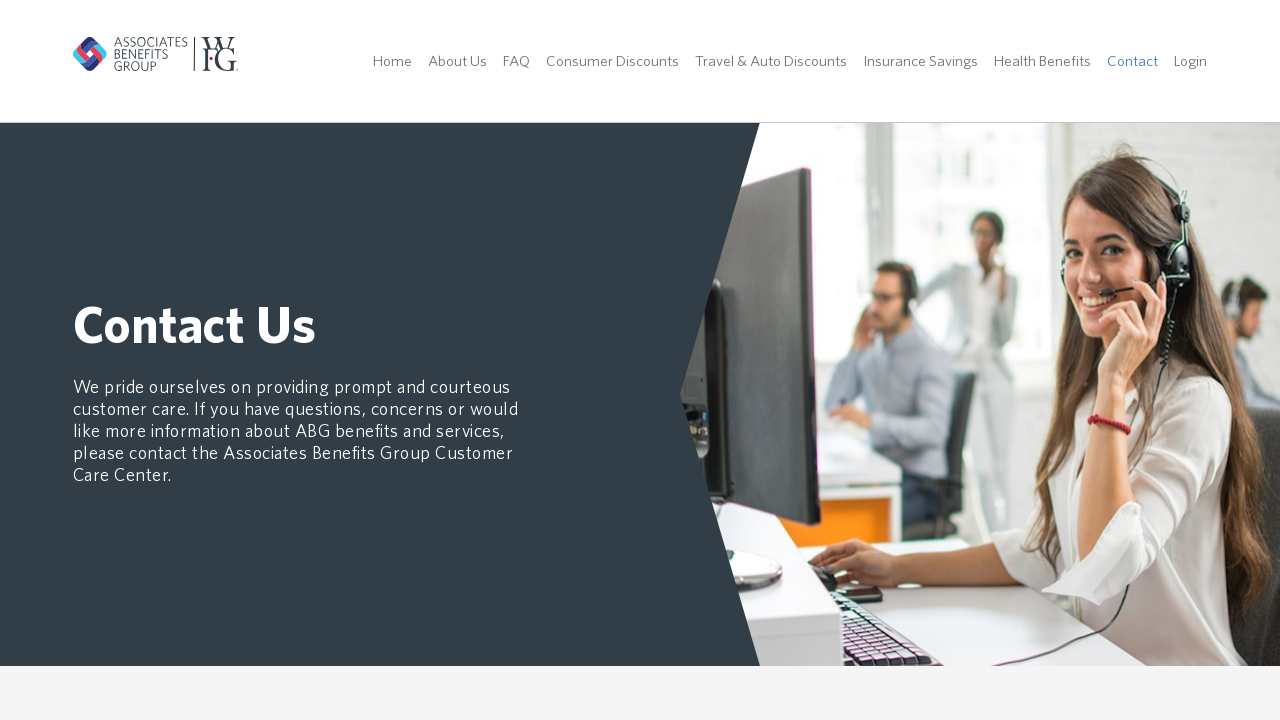

Form loaded and first name field is visible
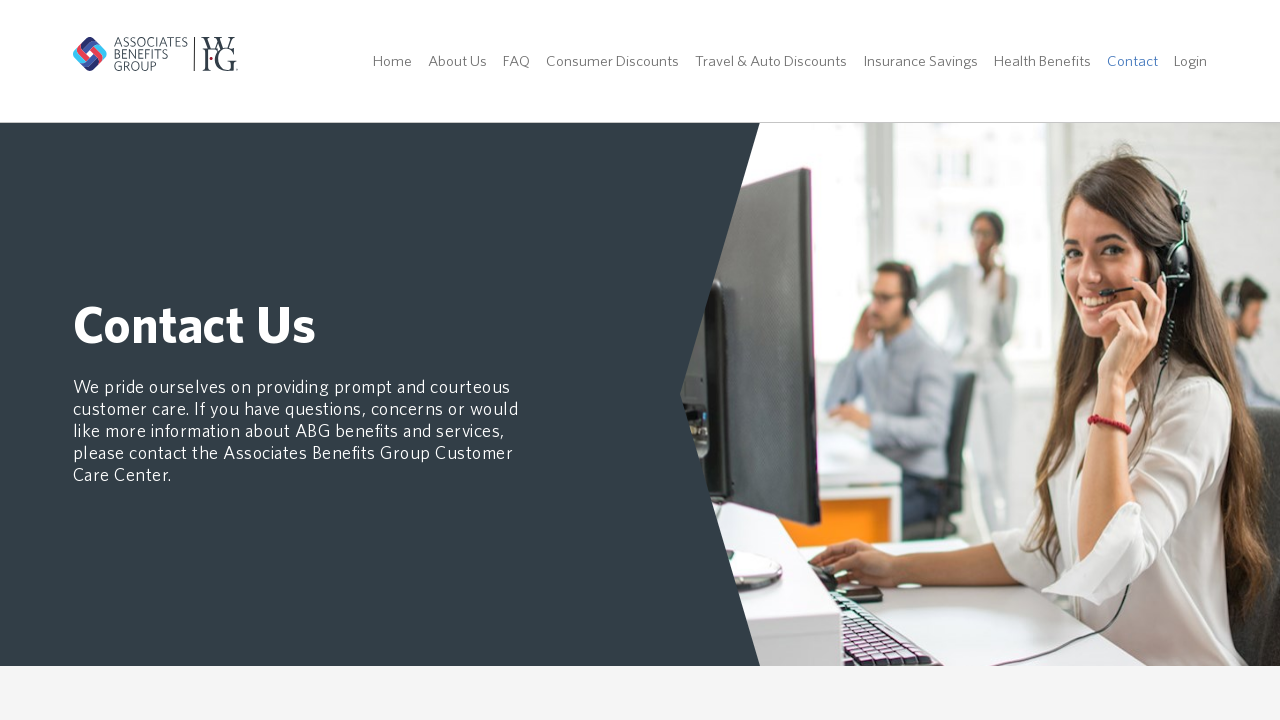

Filled first name field with 'first name' on input#fxb_9d1ac5d3-6099-43fb-8691-2718941c5b84_Fields_c0632a6b-4e13-4840-bef5-4d
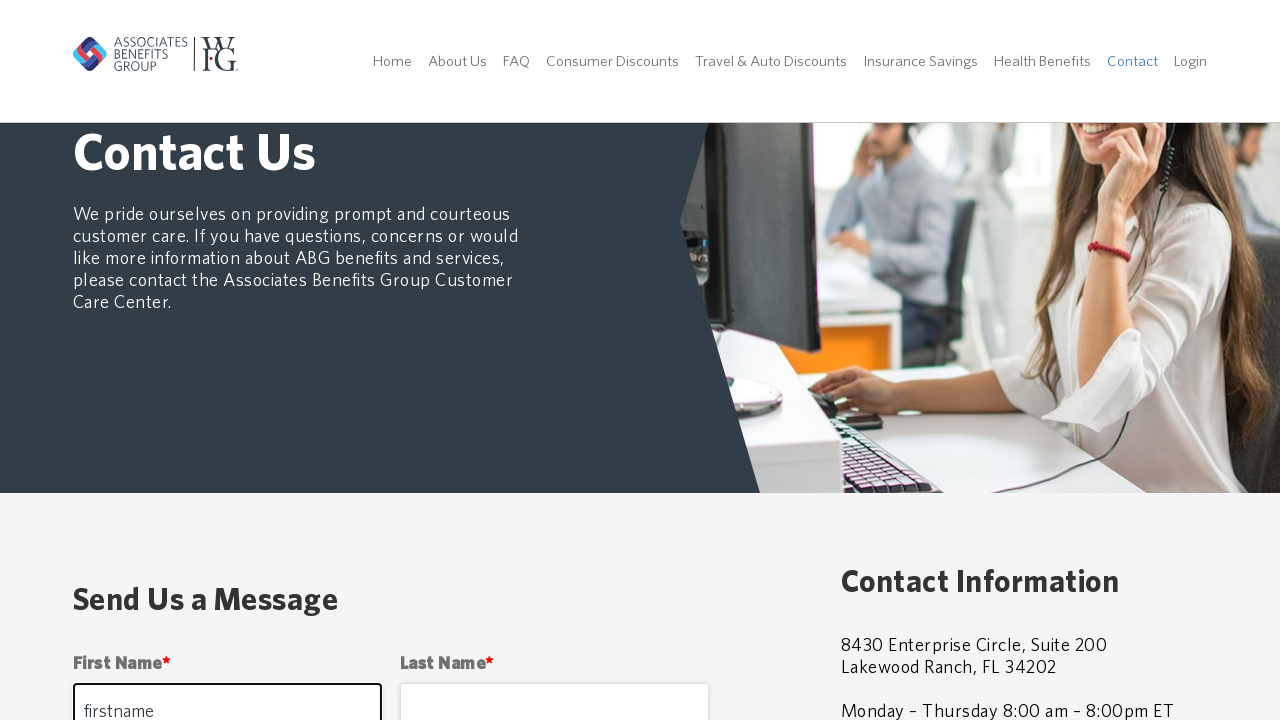

Selected all text in first name field using Ctrl+A on input#fxb_9d1ac5d3-6099-43fb-8691-2718941c5b84_Fields_c0632a6b-4e13-4840-bef5-4d
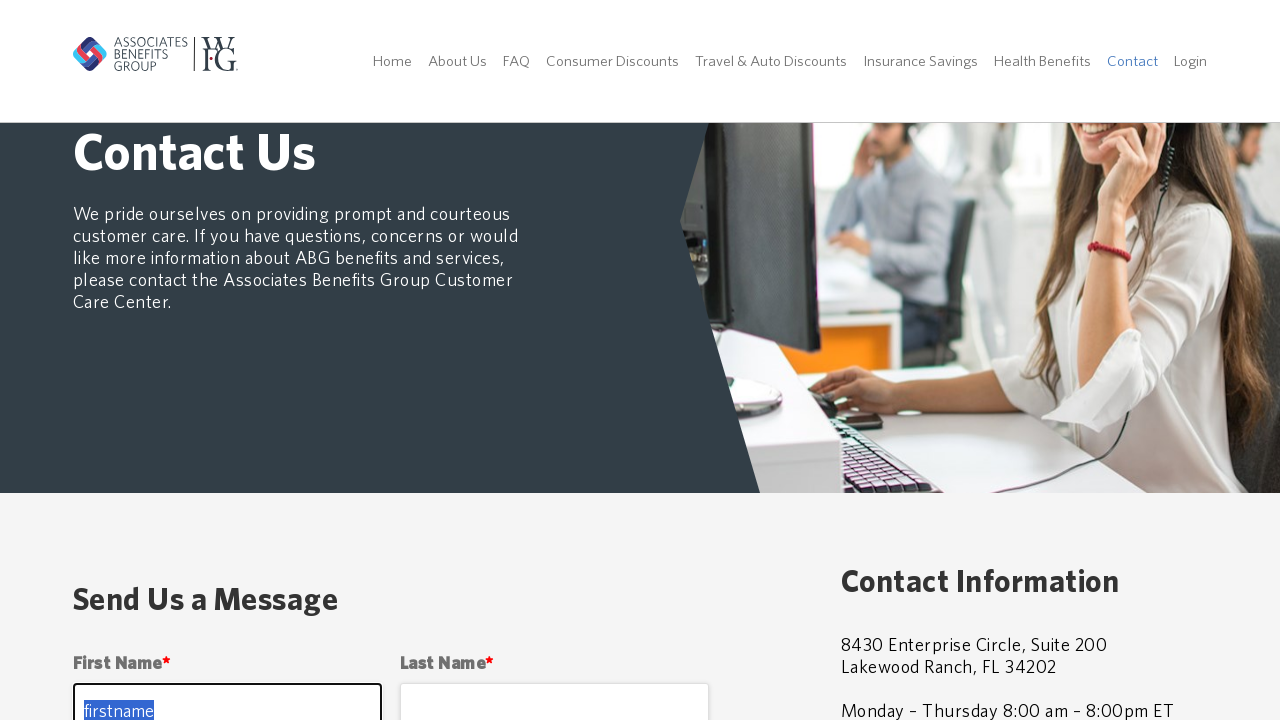

Copied selected text from first name field using Ctrl+C on input#fxb_9d1ac5d3-6099-43fb-8691-2718941c5b84_Fields_c0632a6b-4e13-4840-bef5-4d
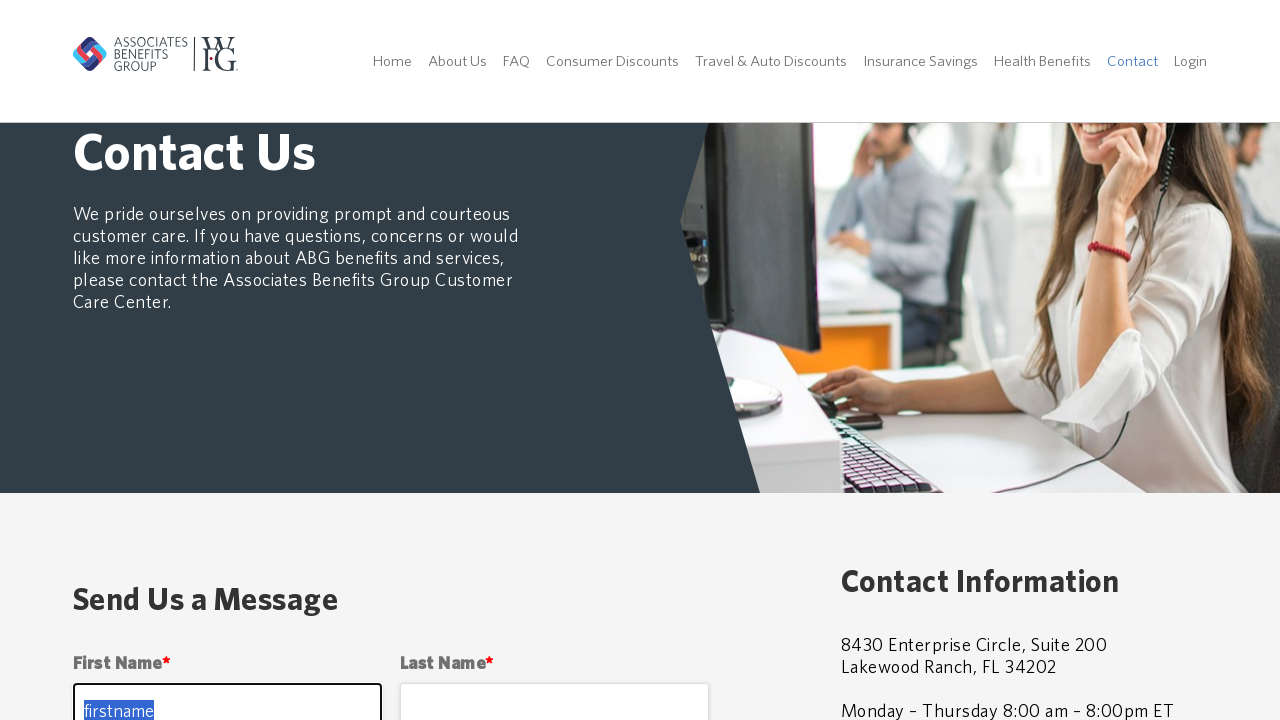

Clicked on second form field to focus at (554, 693) on input#fxb_9d1ac5d3-6099-43fb-8691-2718941c5b84_Fields_b3b8e928-fd86-44b8-a9c6-bb
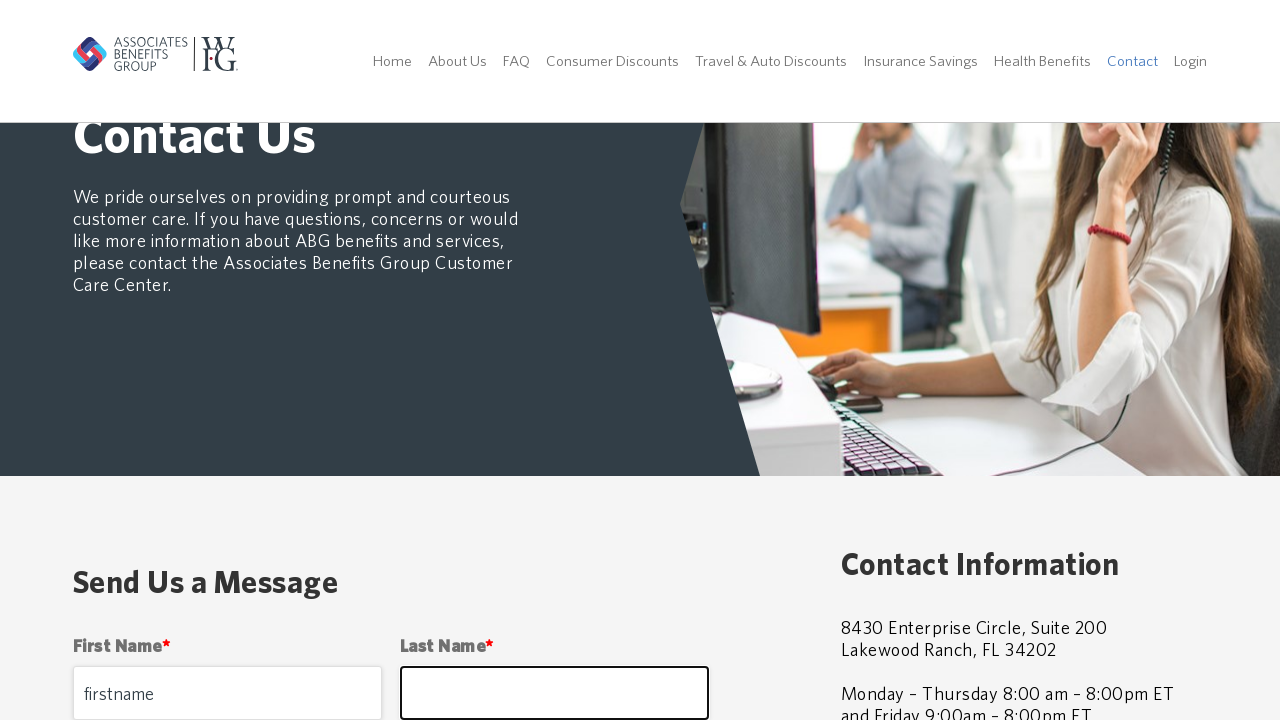

Pasted copied text into second field using Ctrl+V on input#fxb_9d1ac5d3-6099-43fb-8691-2718941c5b84_Fields_b3b8e928-fd86-44b8-a9c6-bb
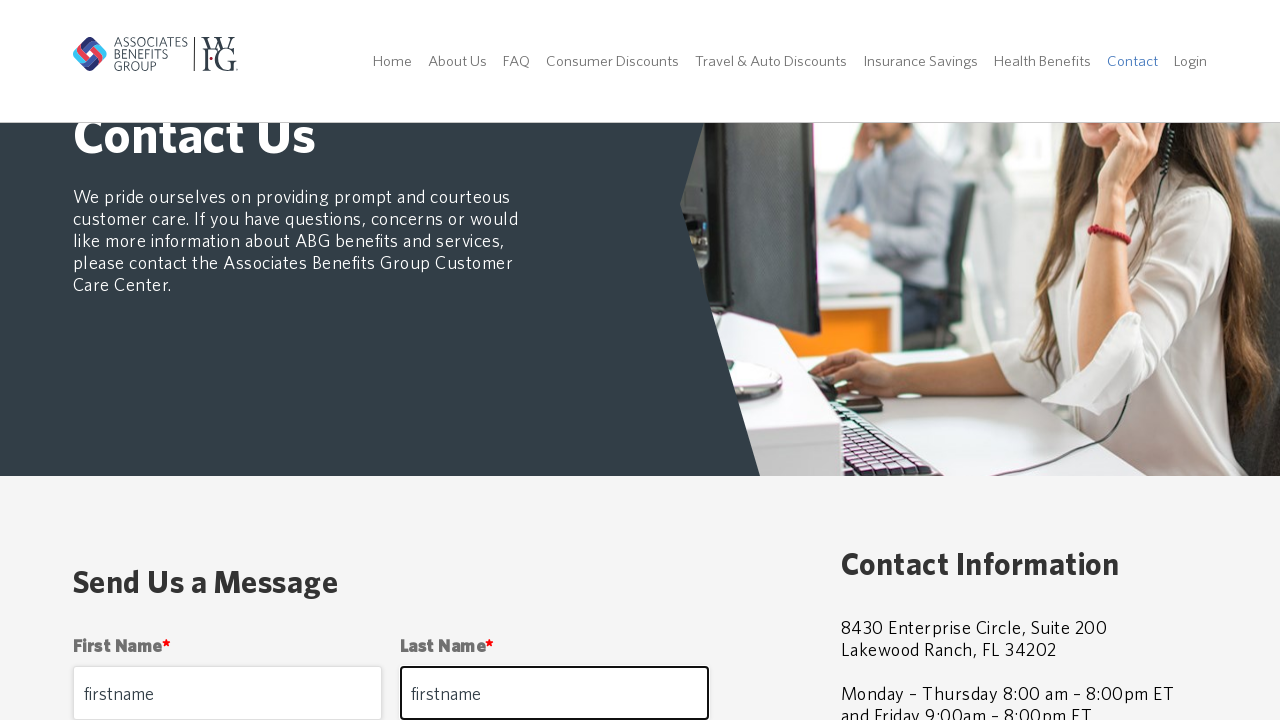

Selected all text in first name field again using Ctrl+A on input#fxb_9d1ac5d3-6099-43fb-8691-2718941c5b84_Fields_c0632a6b-4e13-4840-bef5-4d
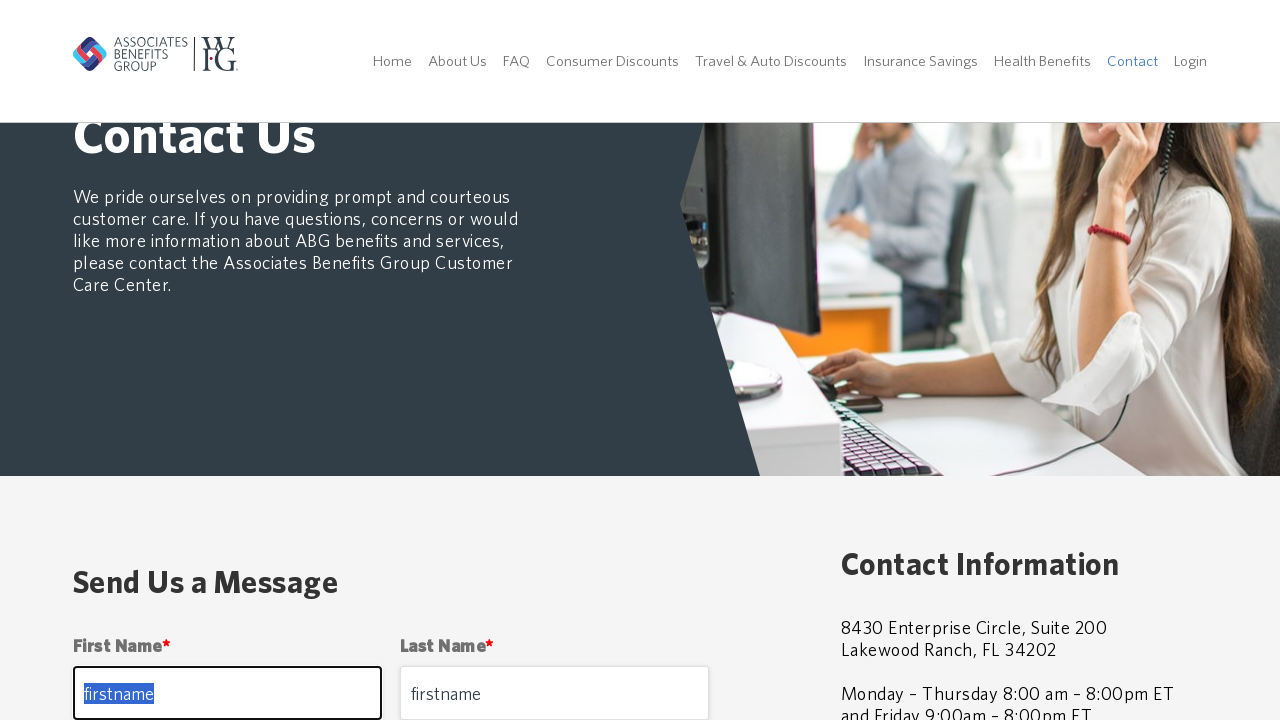

Deleted all text from first name field on input#fxb_9d1ac5d3-6099-43fb-8691-2718941c5b84_Fields_c0632a6b-4e13-4840-bef5-4d
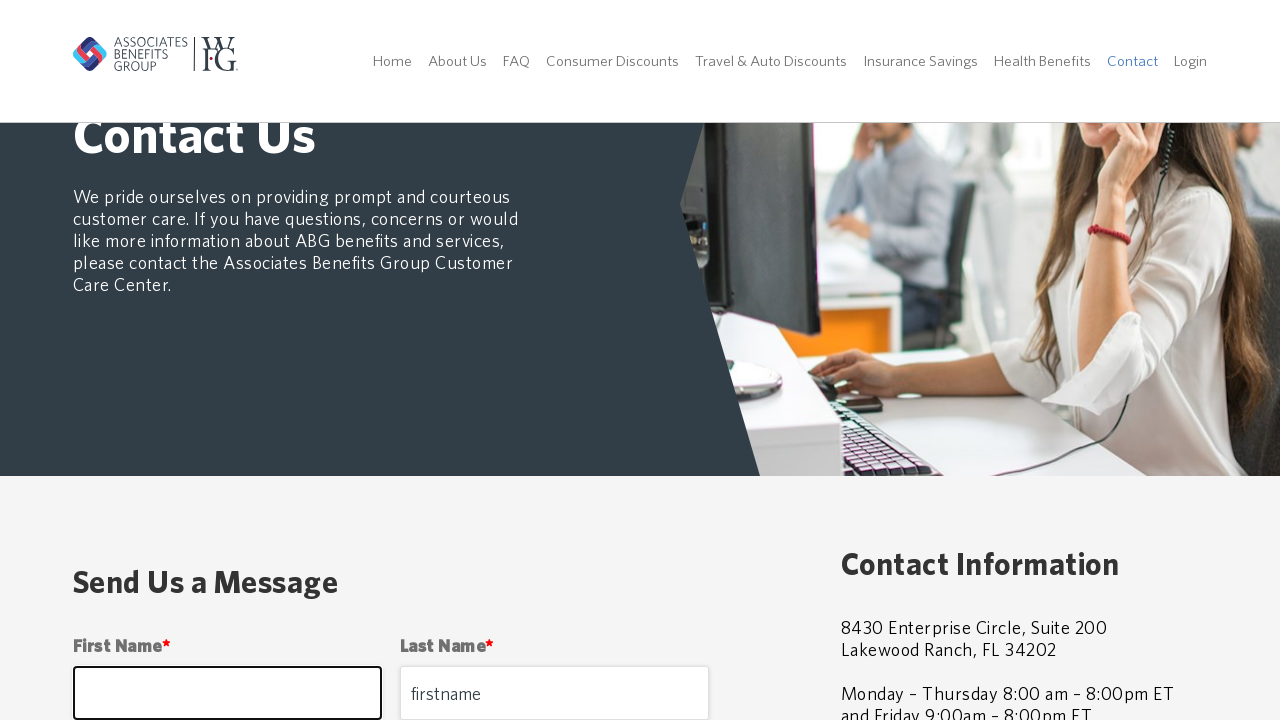

Checked visibility of second field: displayed
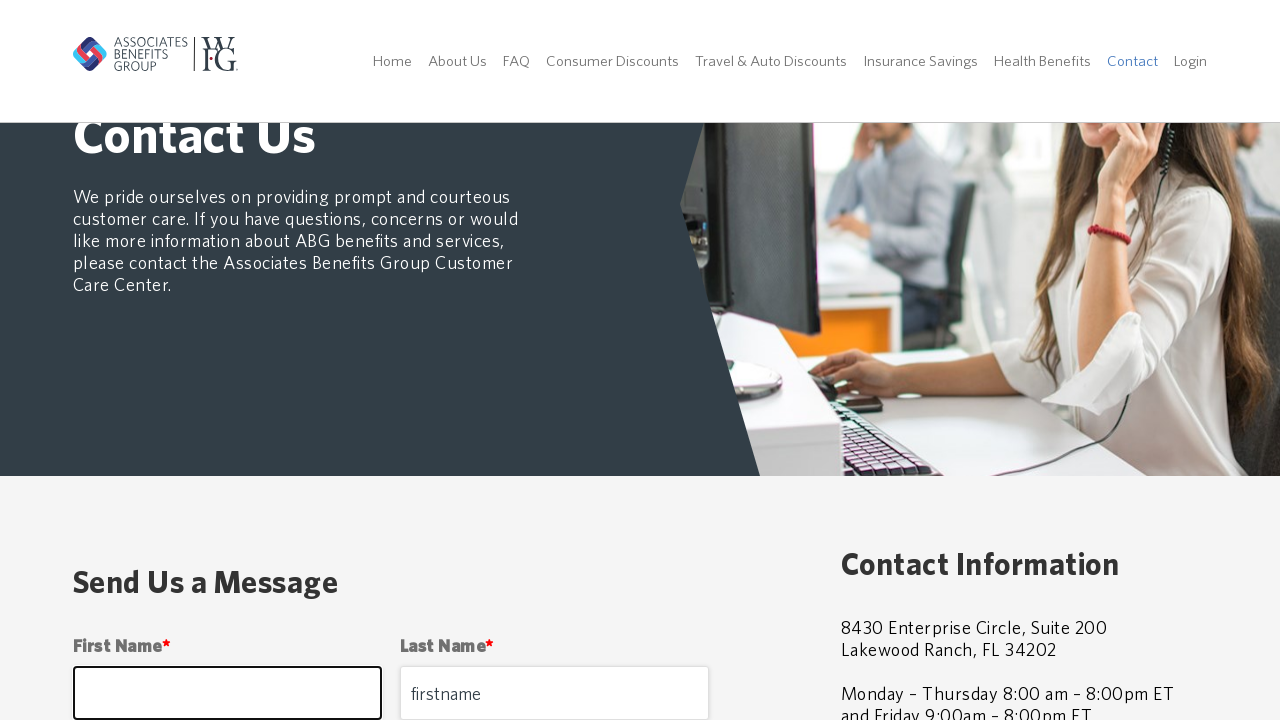

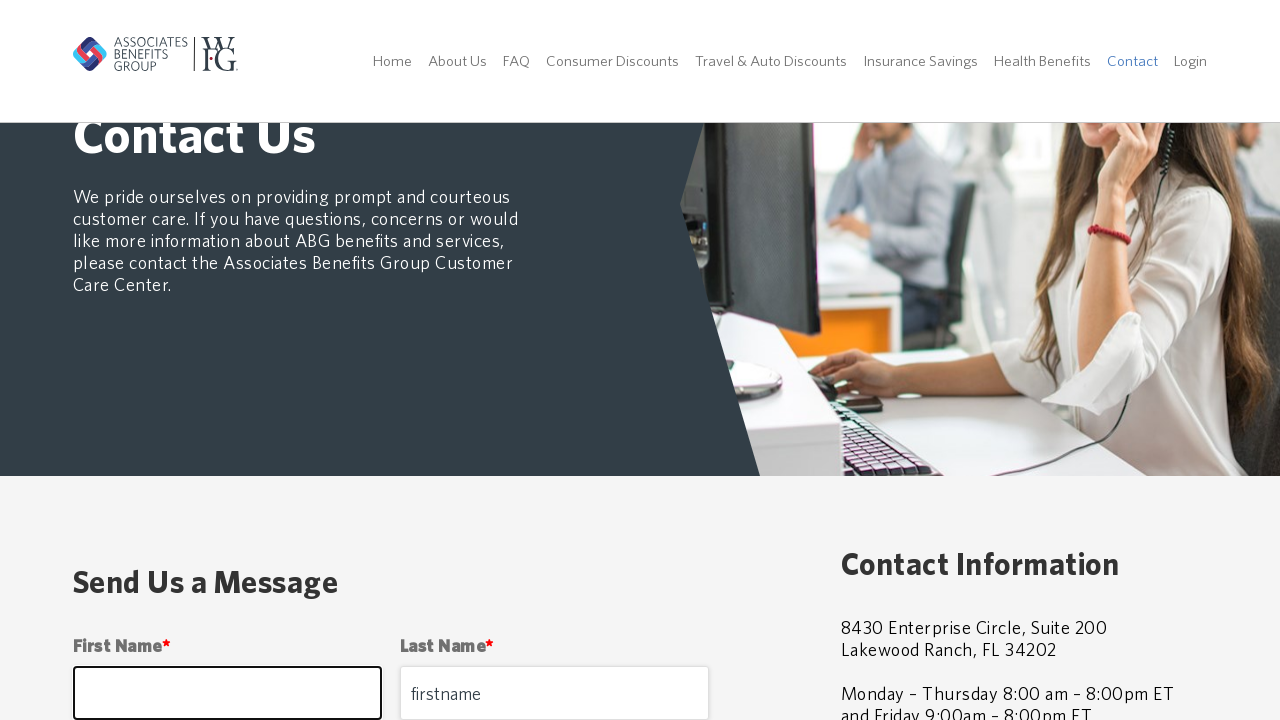